Tests GOG store search functionality by clicking the search icon, entering a game query, and submitting the search

Starting URL: https://www.gog.com/ru

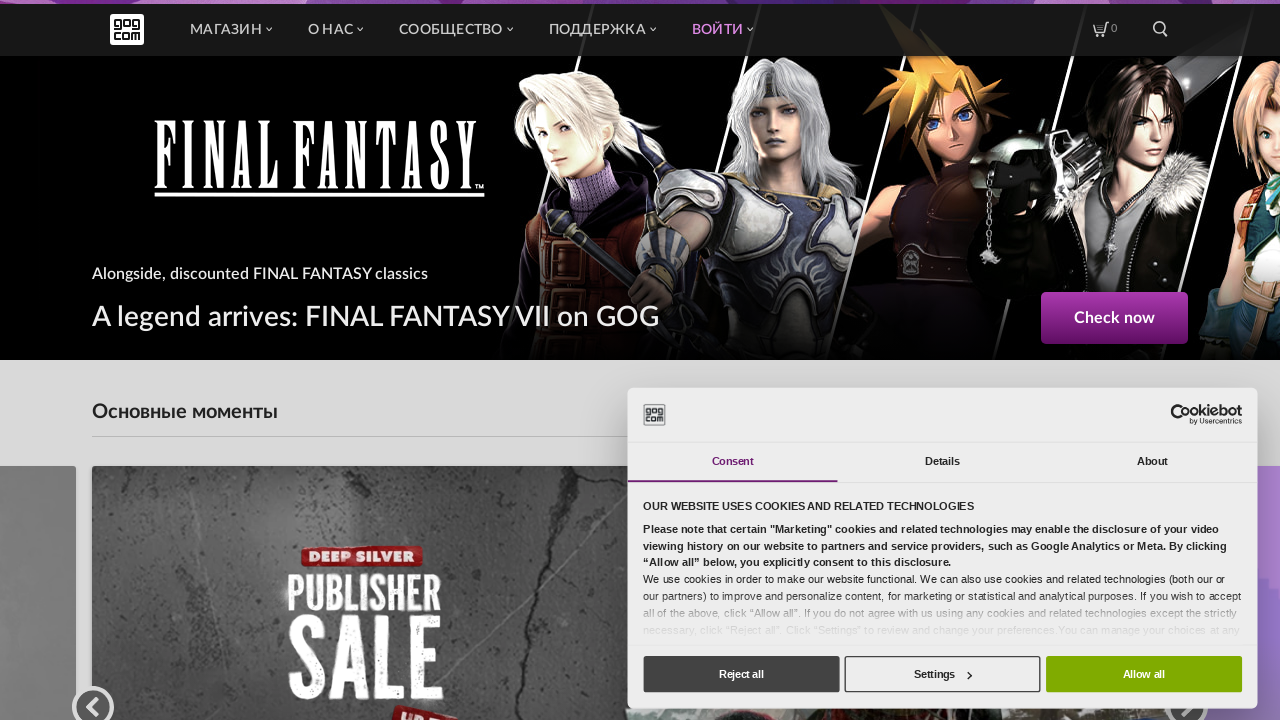

Clicked search icon to open search field at (1151, 30) on .js-menu-search
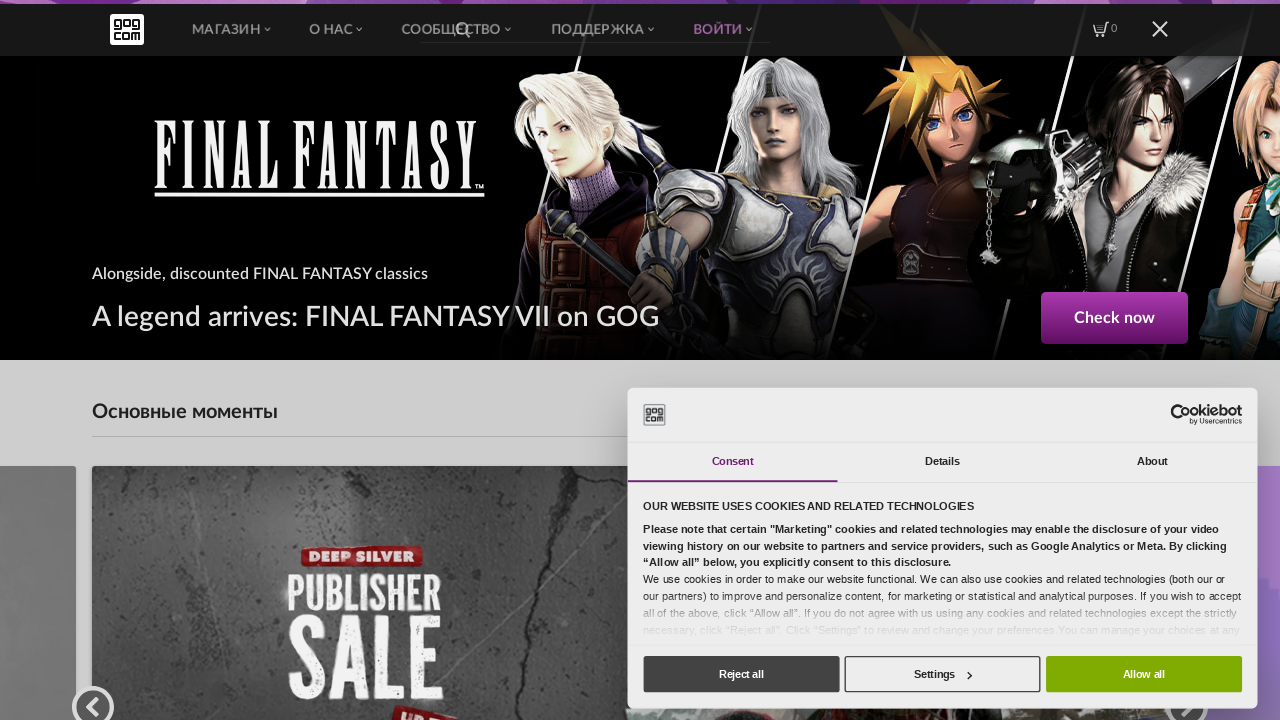

Entered search query 'witcher 3' in search field on .menu-search-input__field
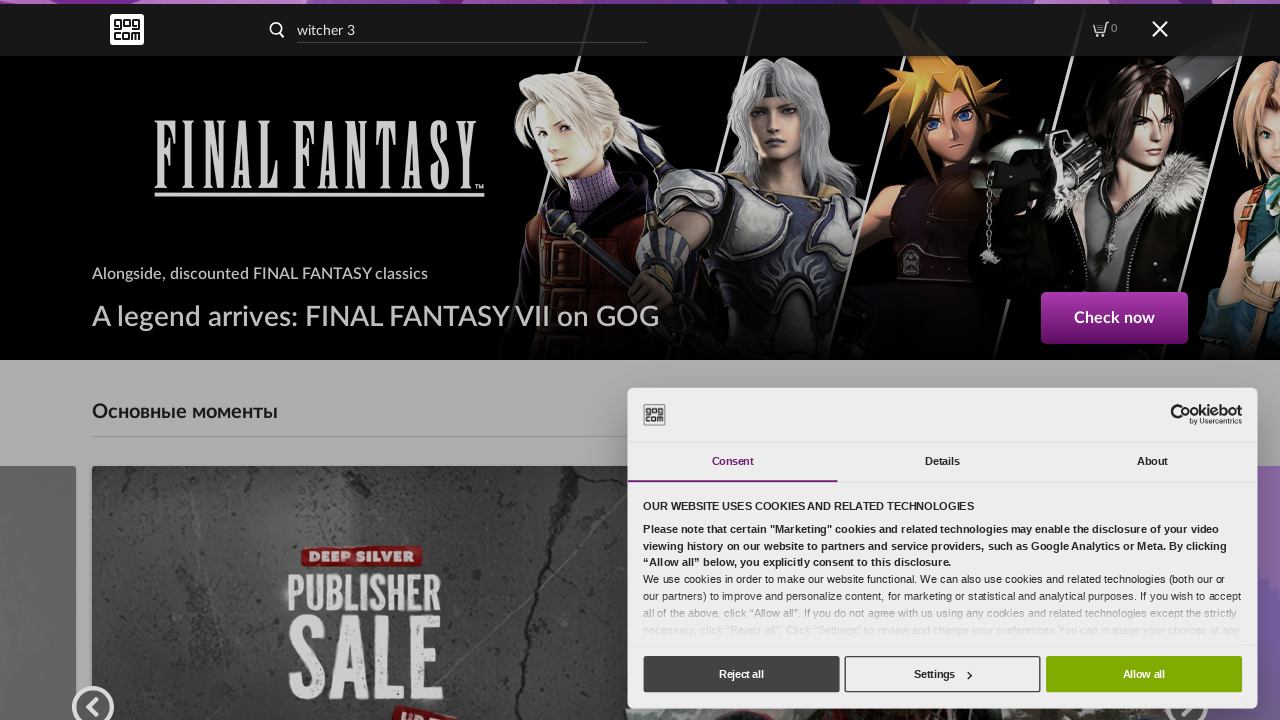

Pressed Enter to submit search query on .menu-search-input__field
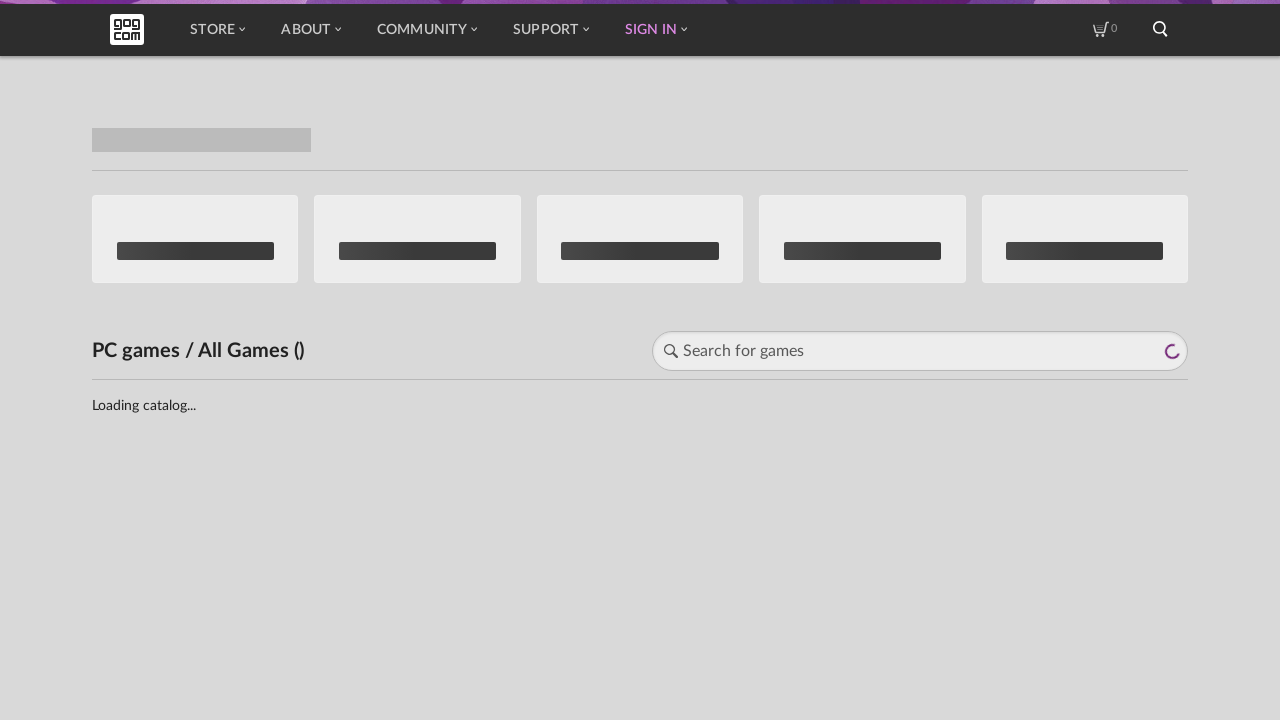

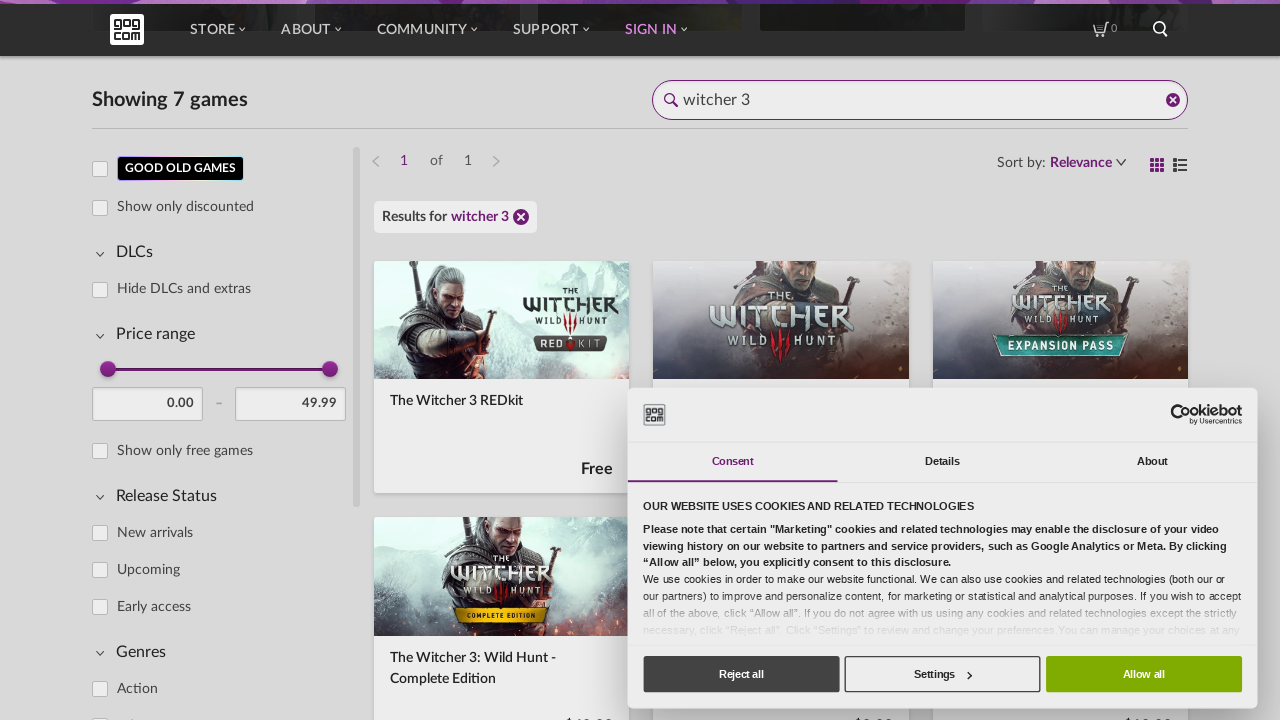